Tests JavaScript alert handling by triggering different types of alerts (alert, confirm, prompt) and interacting with them

Starting URL: https://the-internet.herokuapp.com/javascript_alerts

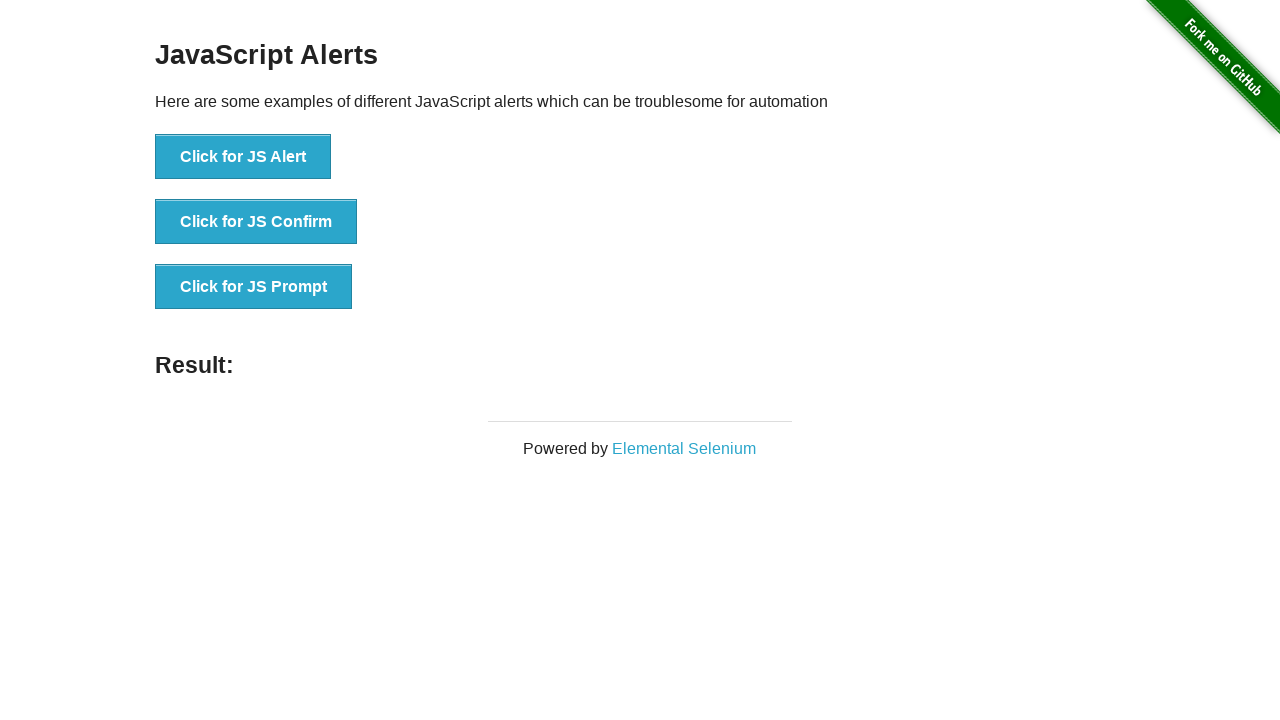

Clicked button to trigger JavaScript alert dialog at (243, 157) on xpath=//button[text()='Click for JS Alert']
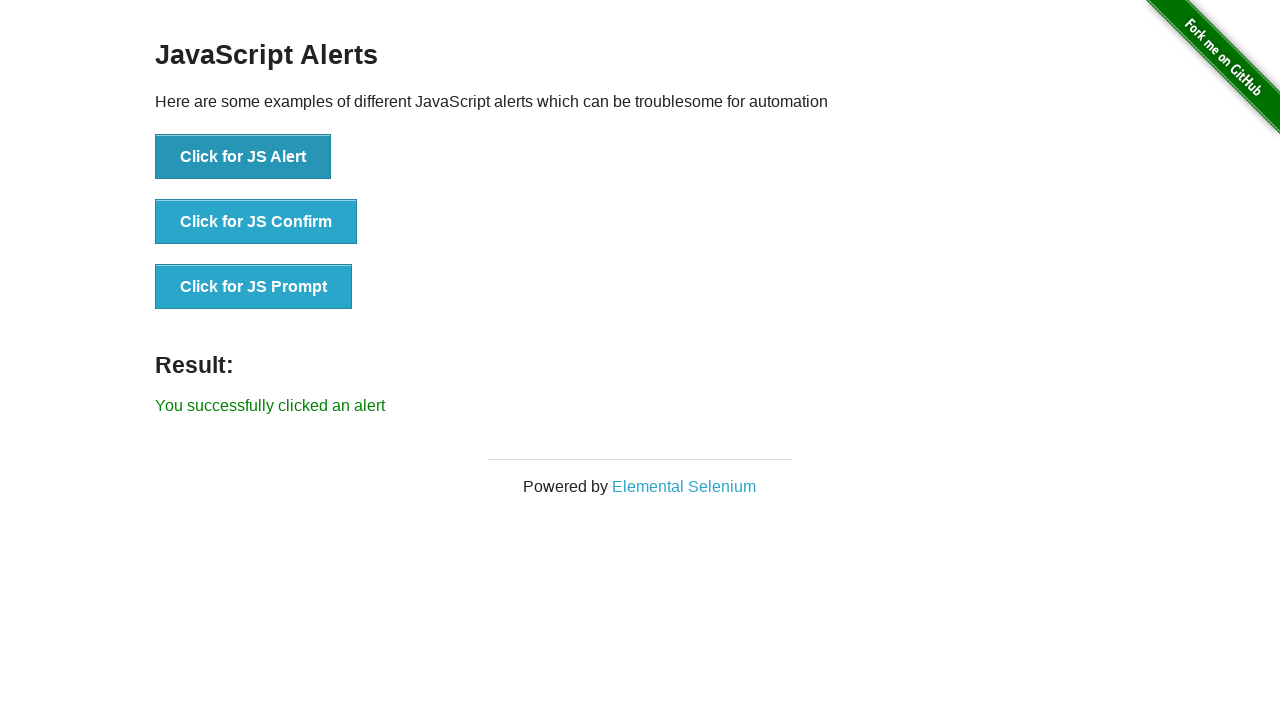

Set up dialog handler to accept alert
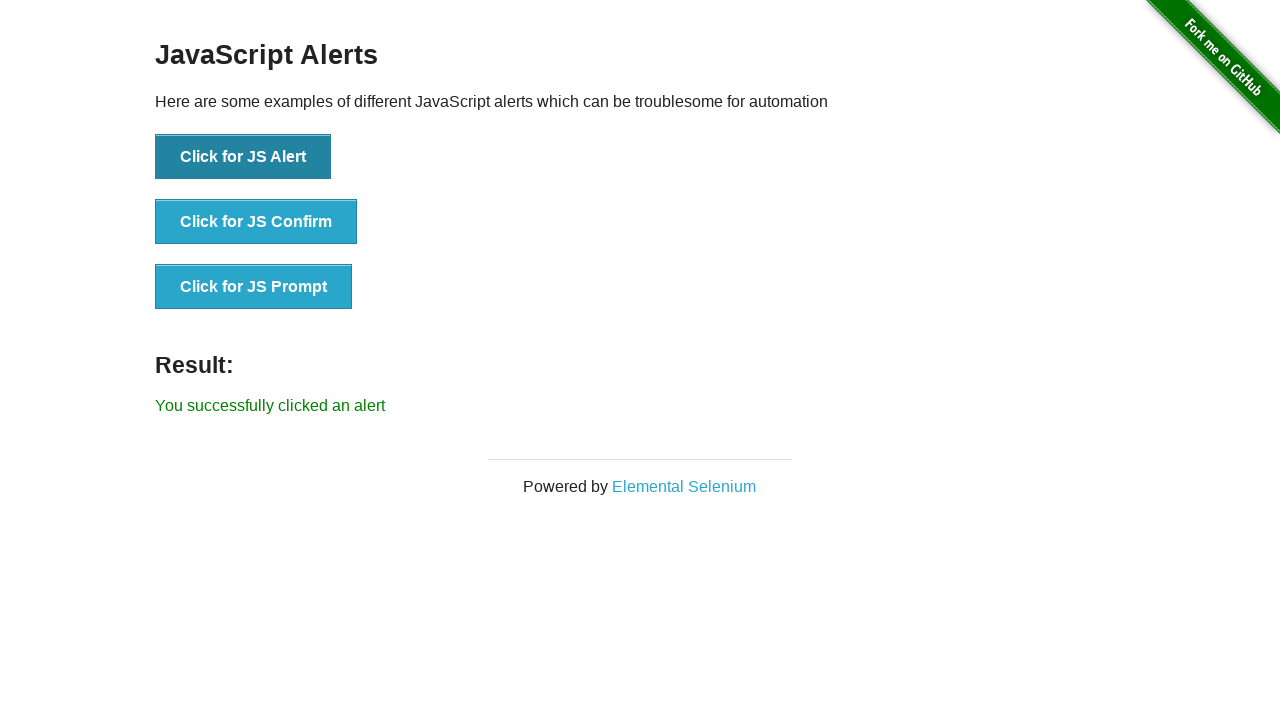

Waited for result element to appear after accepting alert
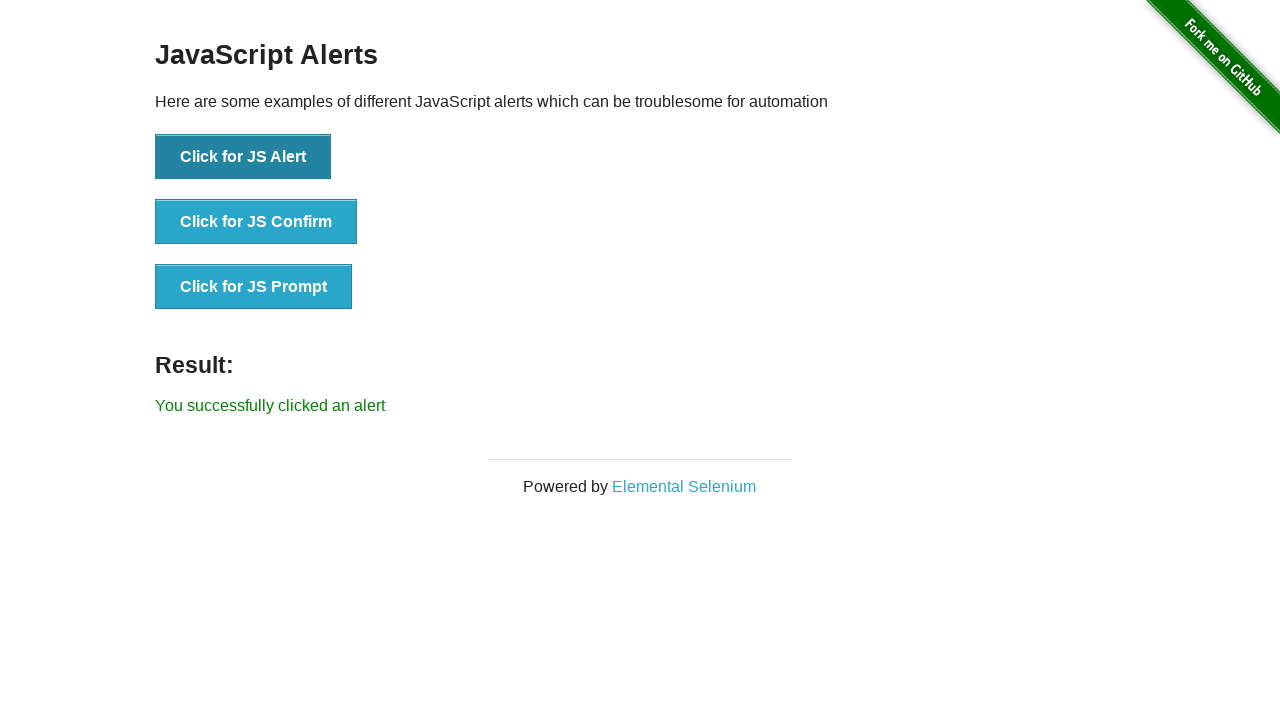

Retrieved result text from first alert: 'You successfully clicked an alert'
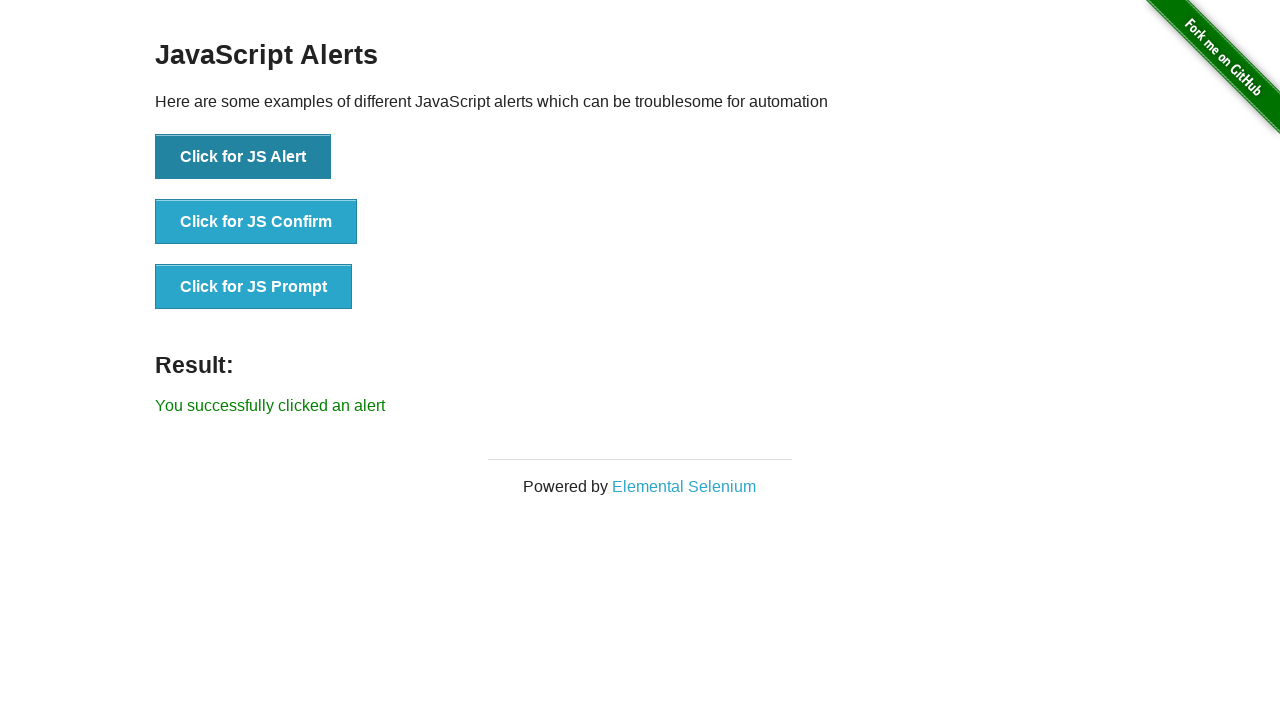

Clicked button to trigger JavaScript confirm dialog at (256, 222) on xpath=//button[text()='Click for JS Confirm']
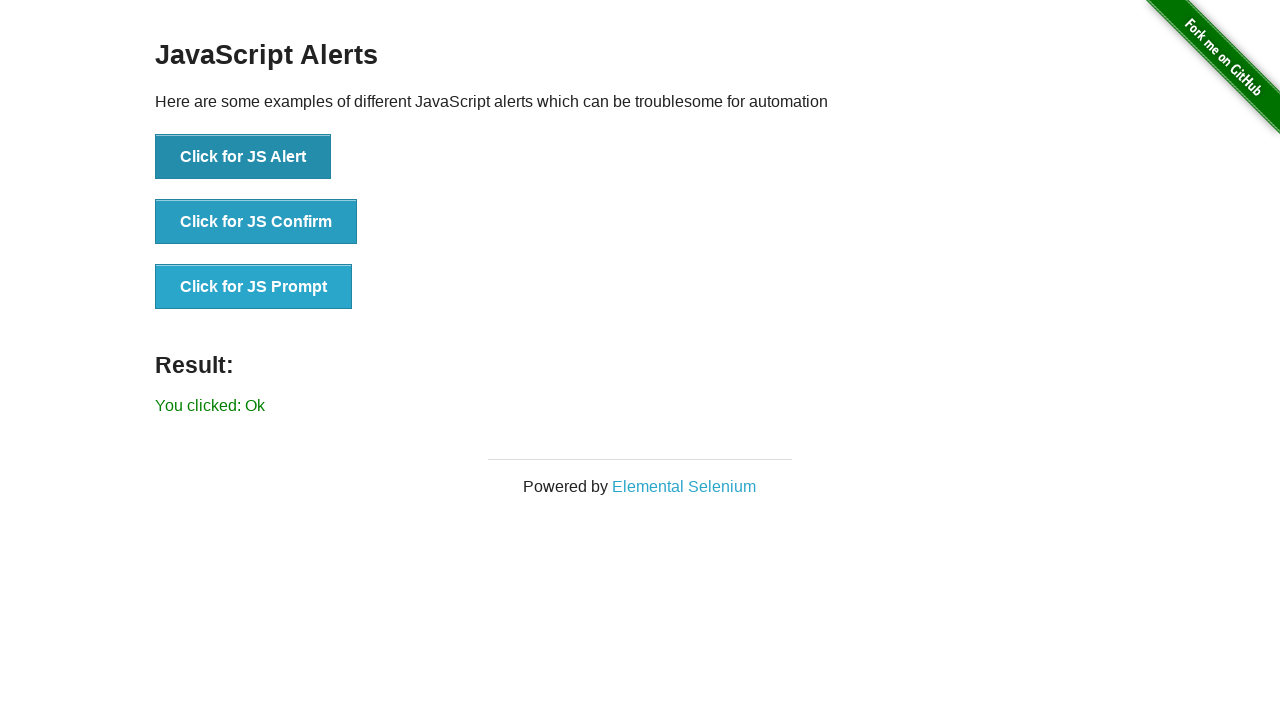

Set up dialog handler to dismiss confirm dialog
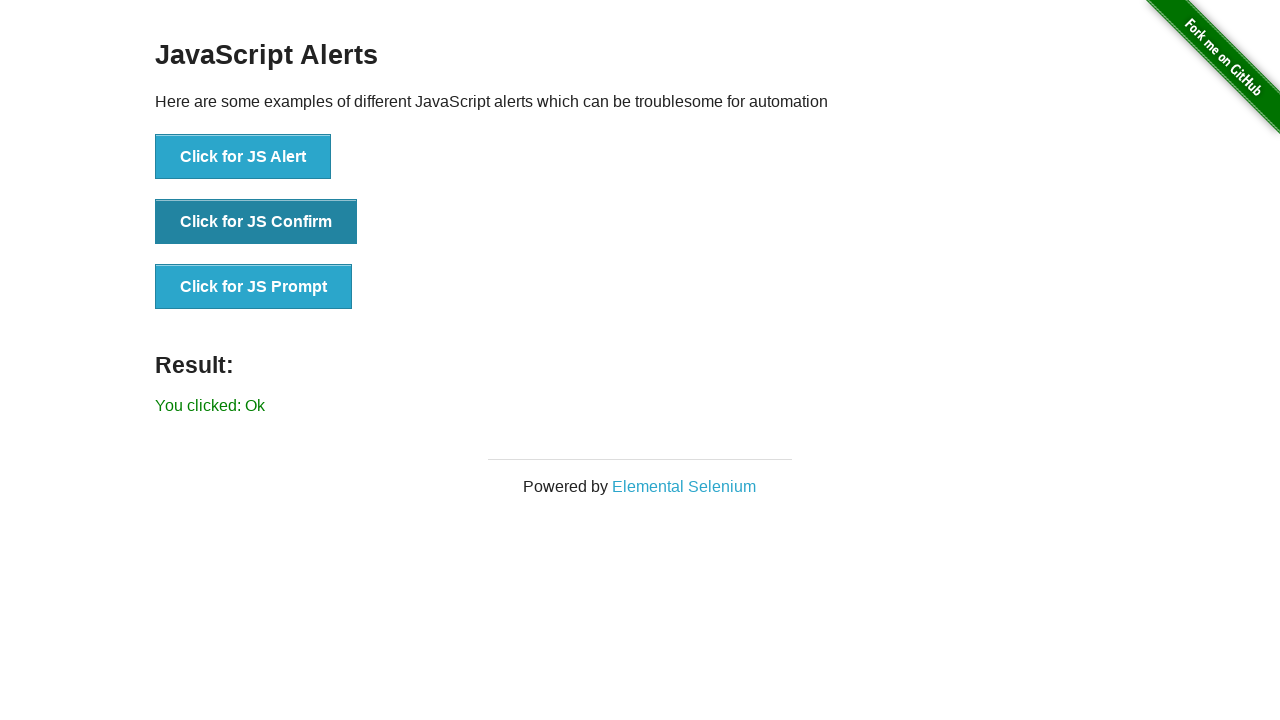

Waited for result element to appear after dismissing confirm
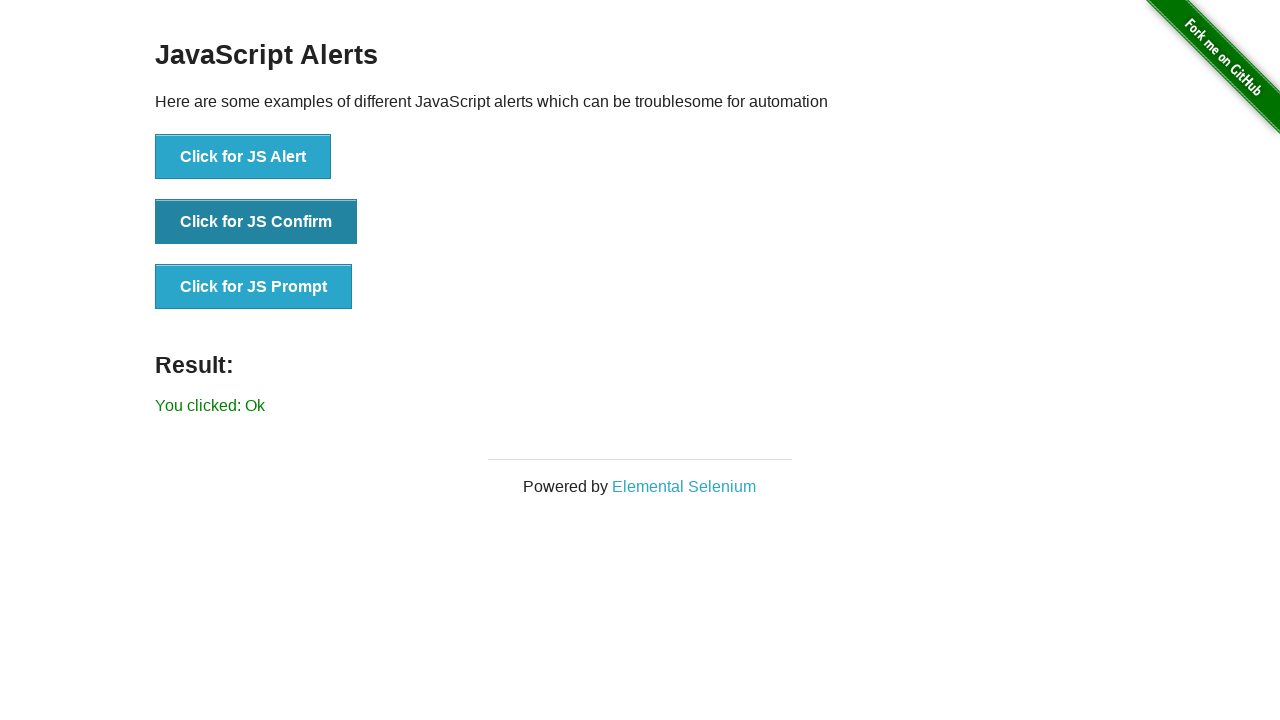

Retrieved result text from confirm dialog: 'You clicked: Ok'
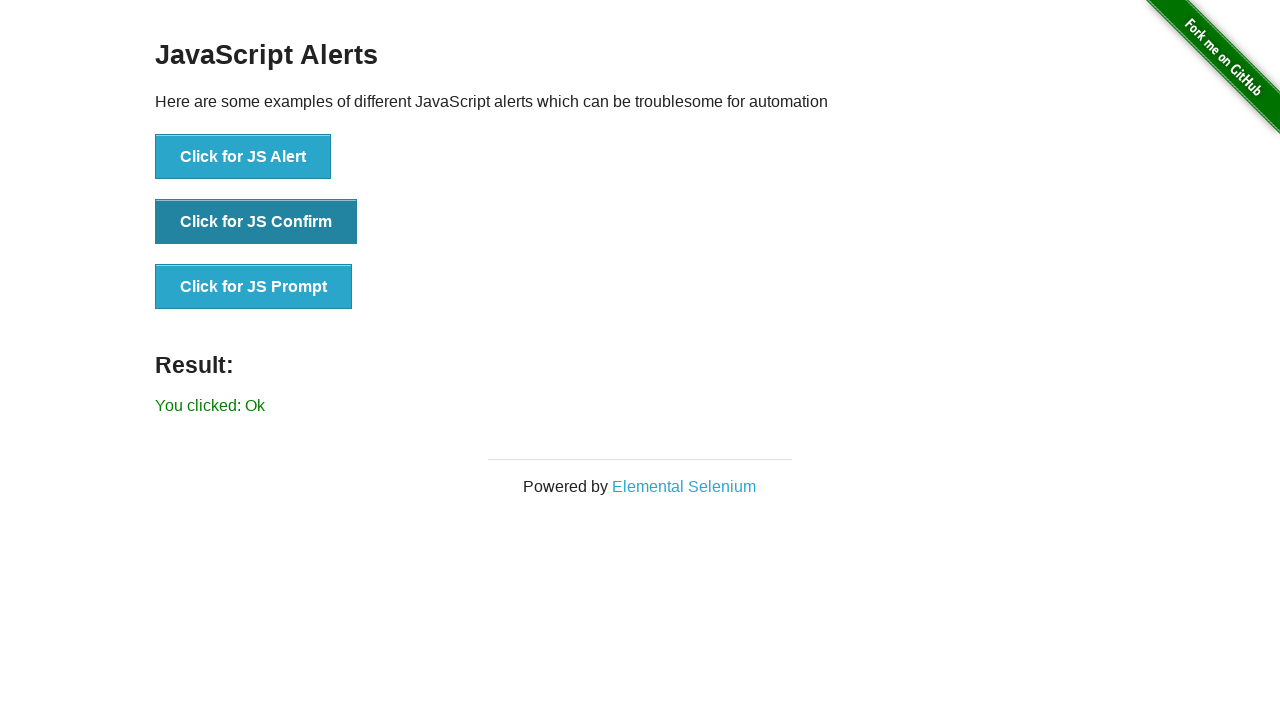

Clicked button to trigger JavaScript prompt dialog at (254, 287) on xpath=//button[text()='Click for JS Prompt']
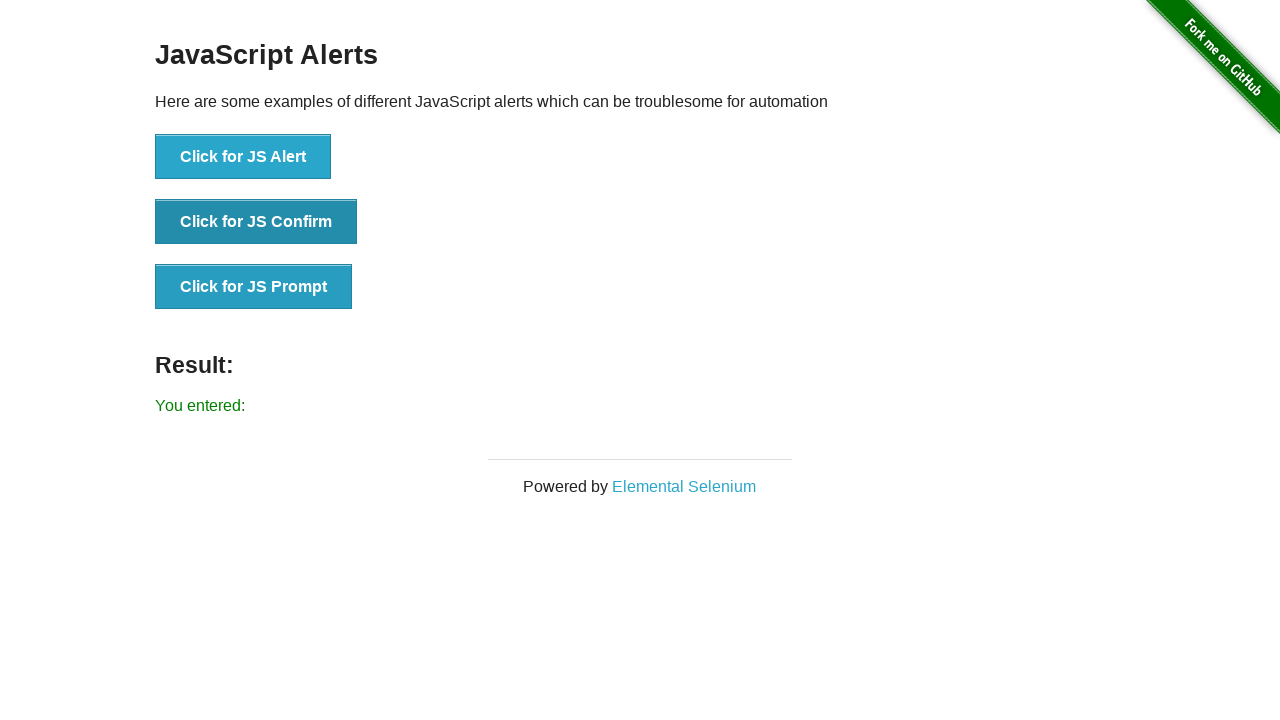

Set up dialog handler to dismiss prompt dialog
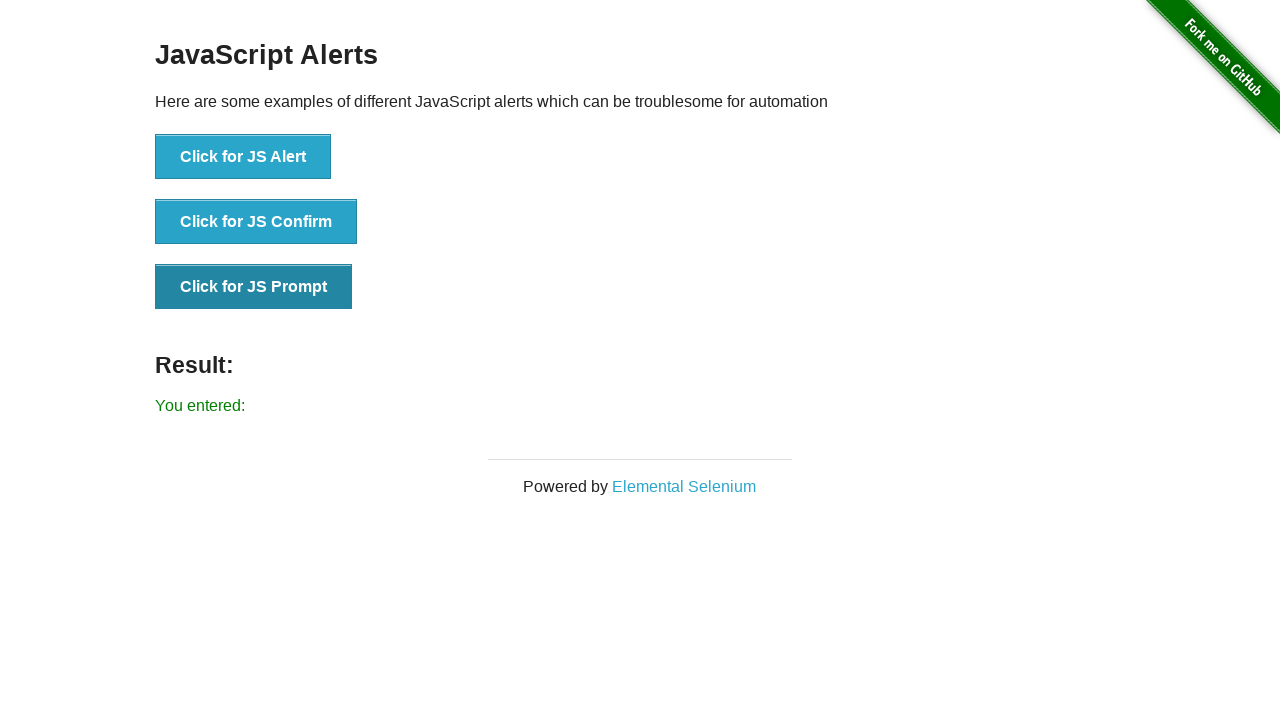

Waited for result element to appear after dismissing prompt
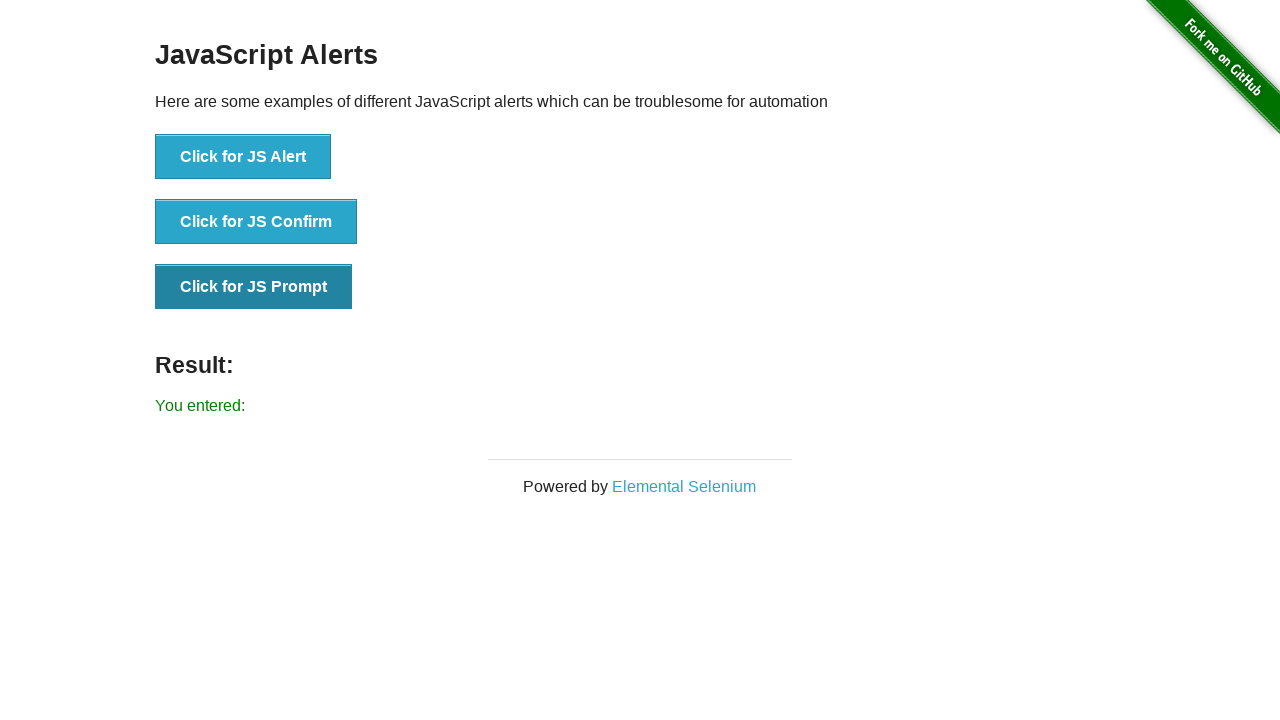

Retrieved result text from prompt dialog: 'You entered: '
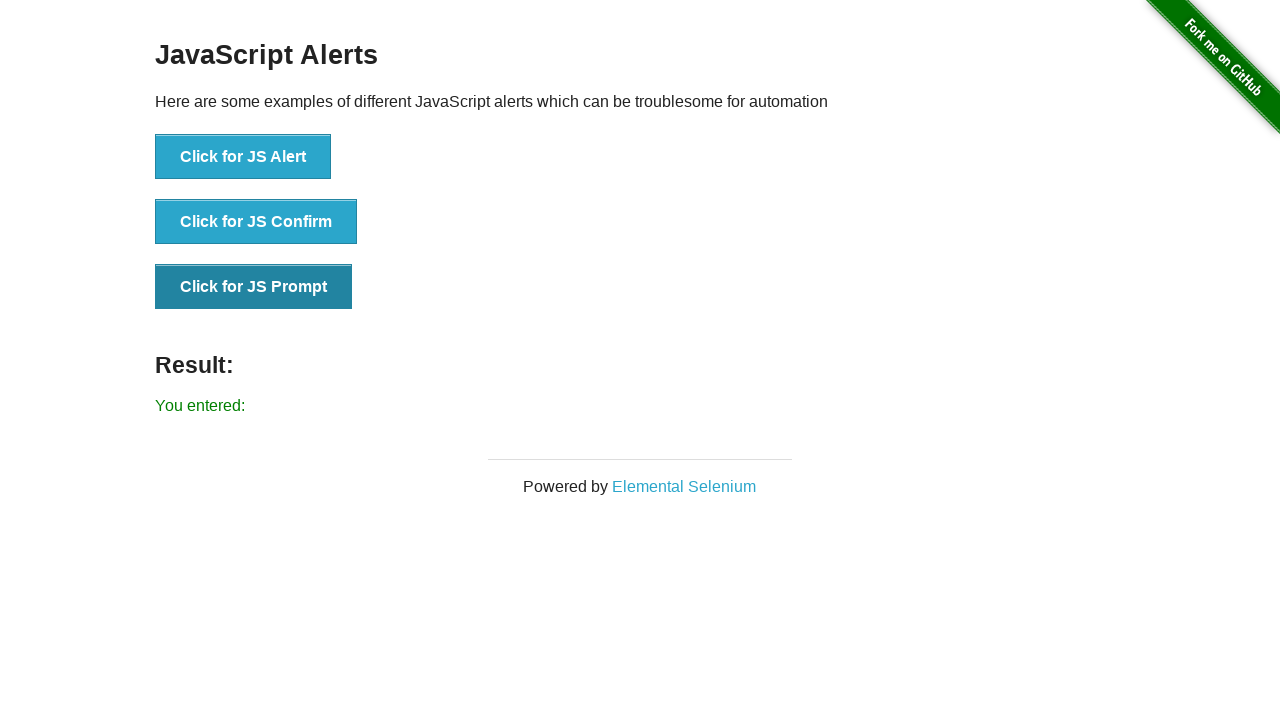

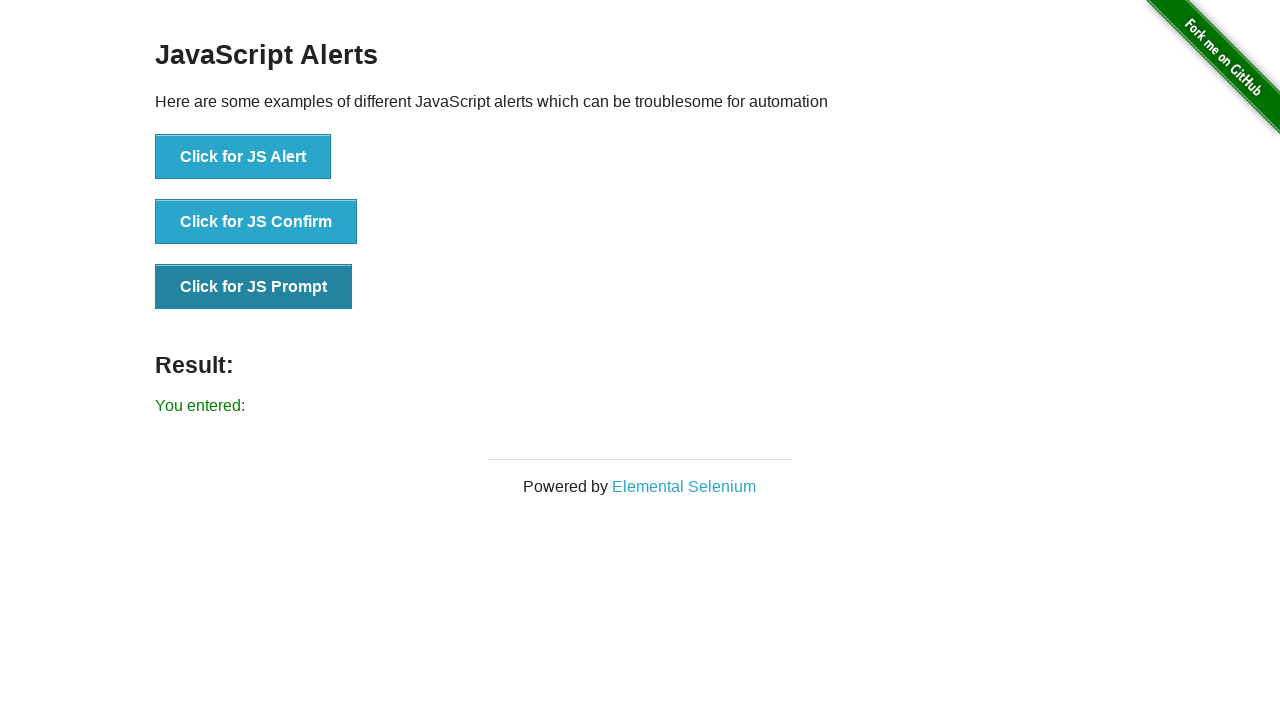